Navigates to a signup page and verifies that interest selection elements are present on the form

Starting URL: https://freelance-learn-automation.vercel.app/signup

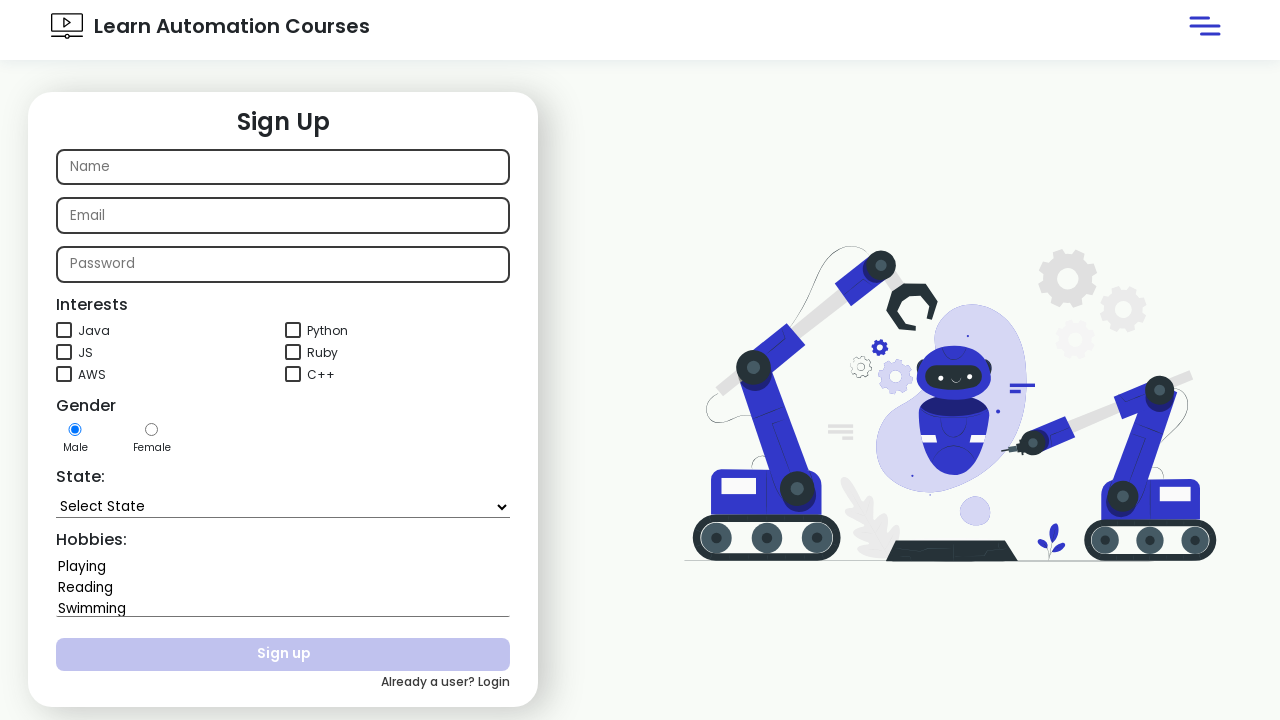

Navigated to signup page
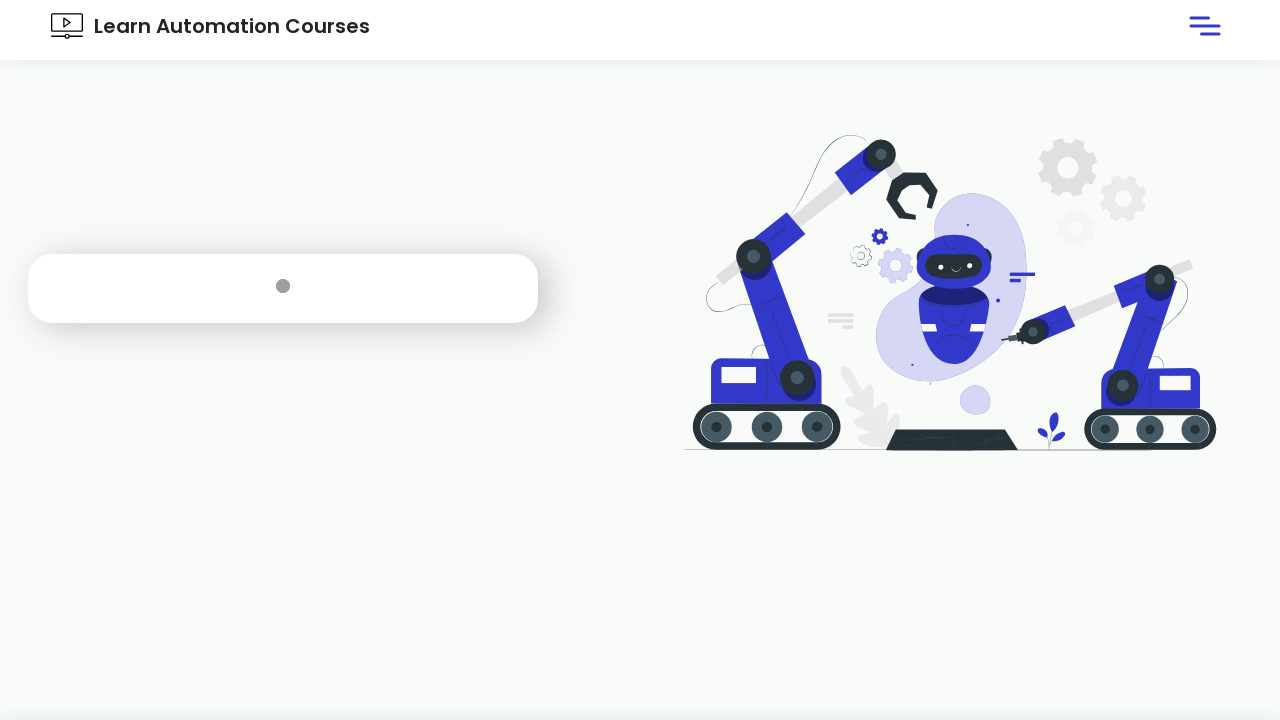

Interest label elements loaded on the page
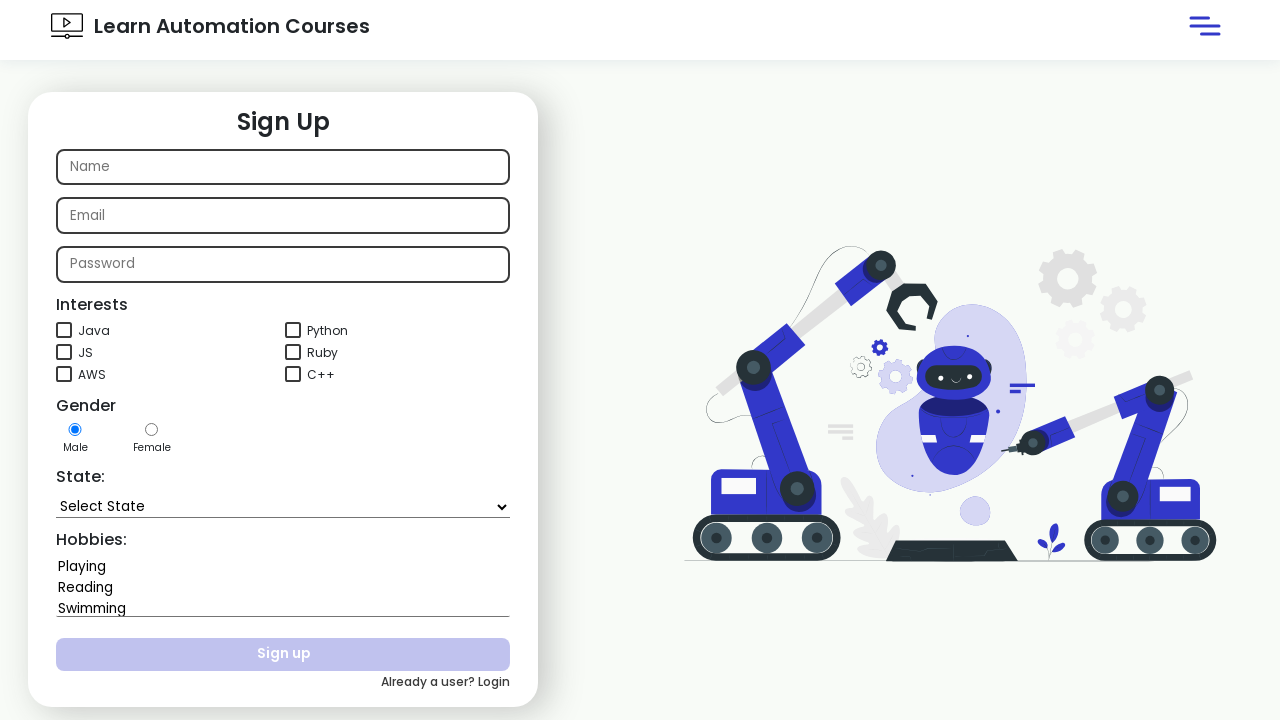

Located interest elements using XPath selector
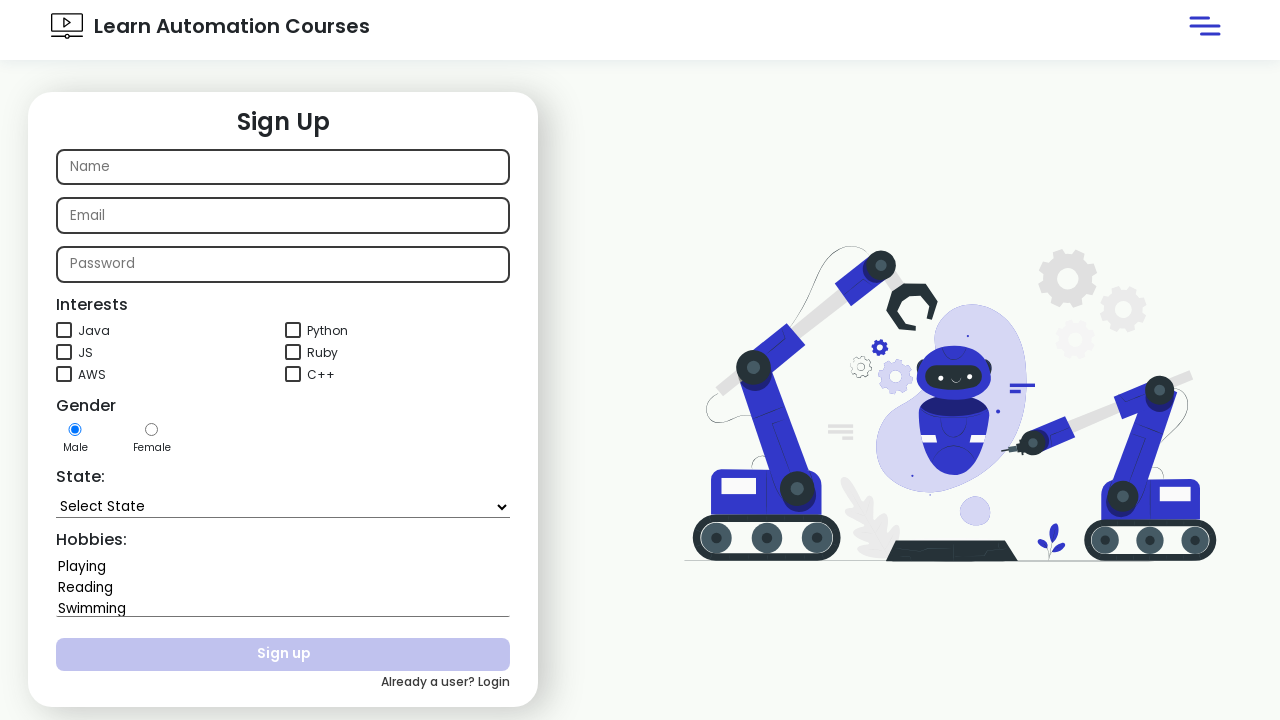

First interest element became visible on the form
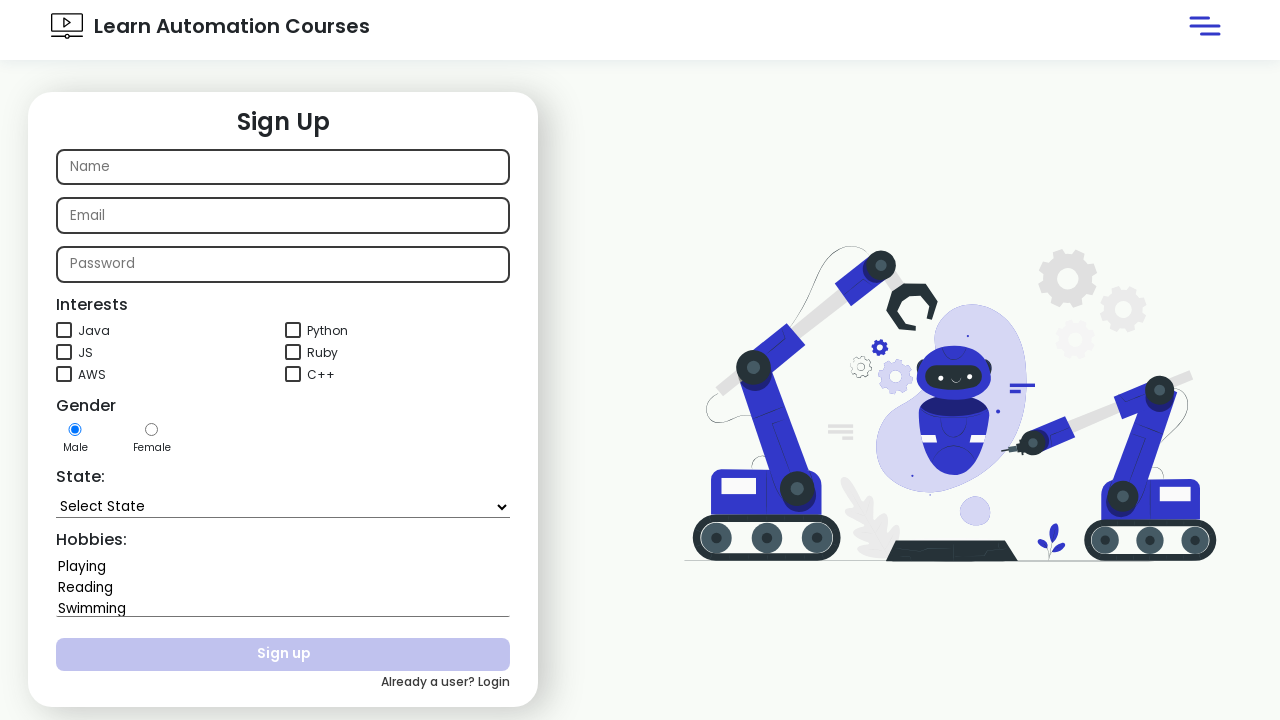

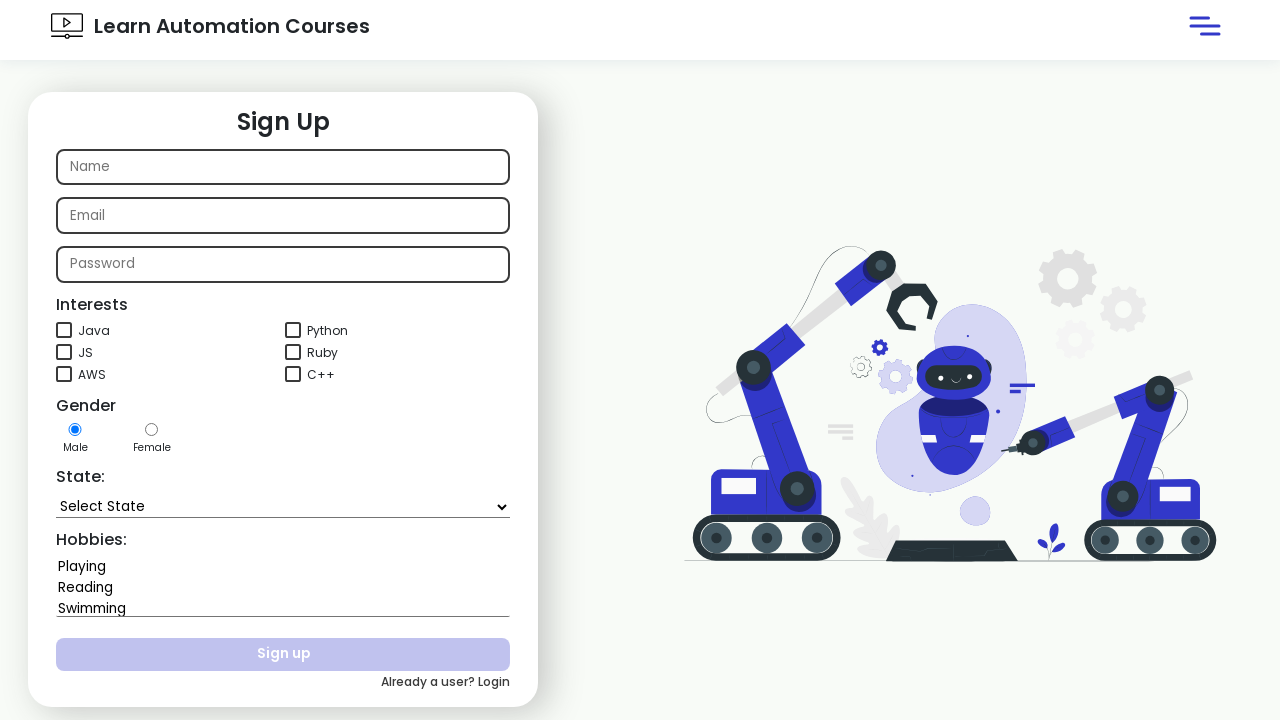